Tests iframe interaction by navigating to a frames page, switching to an iframe, and verifying text content within the iframe

Starting URL: http://the-internet.herokuapp.com/frames

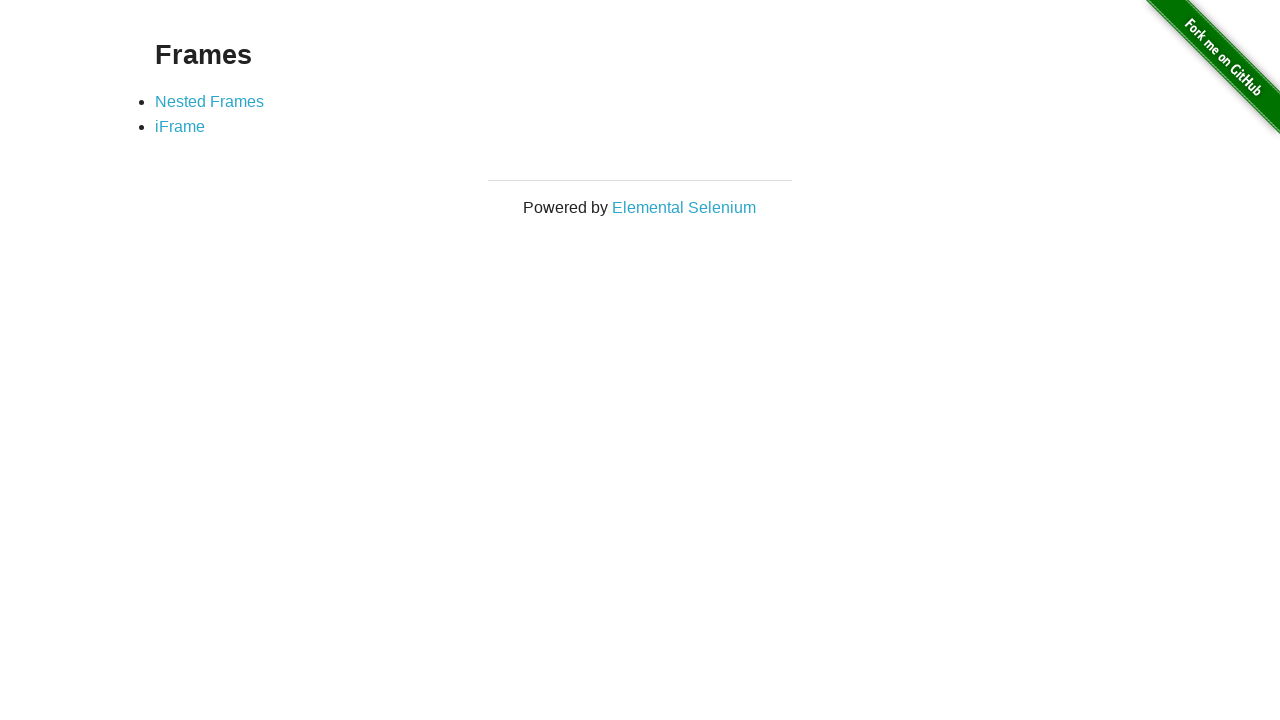

Clicked on the iframe link at (180, 127) on xpath=//a[contains(@href, '/iframe')]
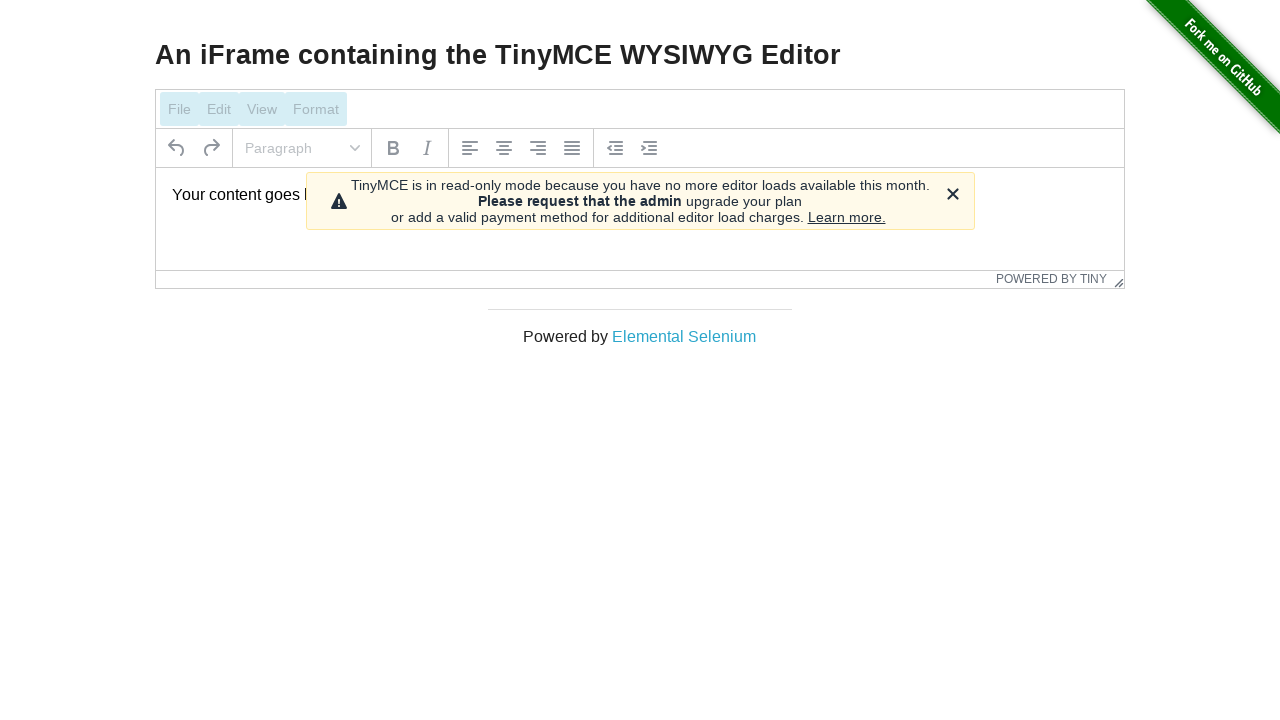

Located iframe with ID 'mce_0_ifr'
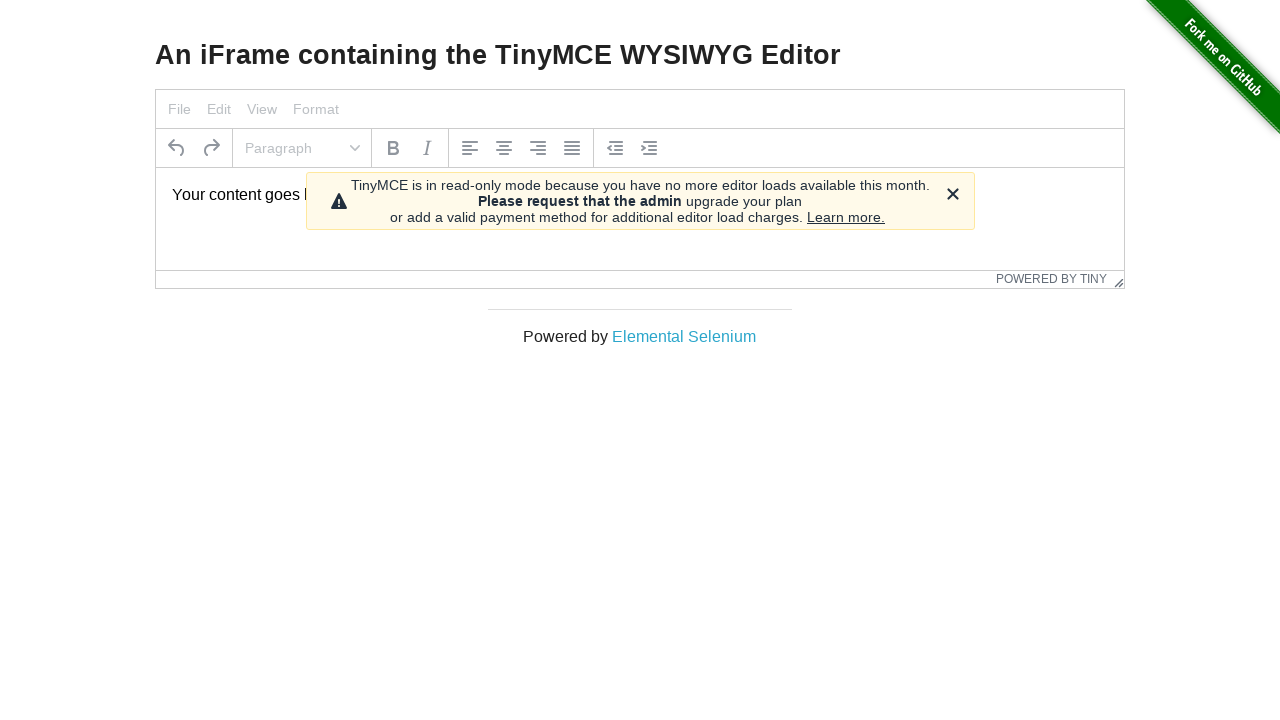

Waited for paragraph element inside tinymce to become visible
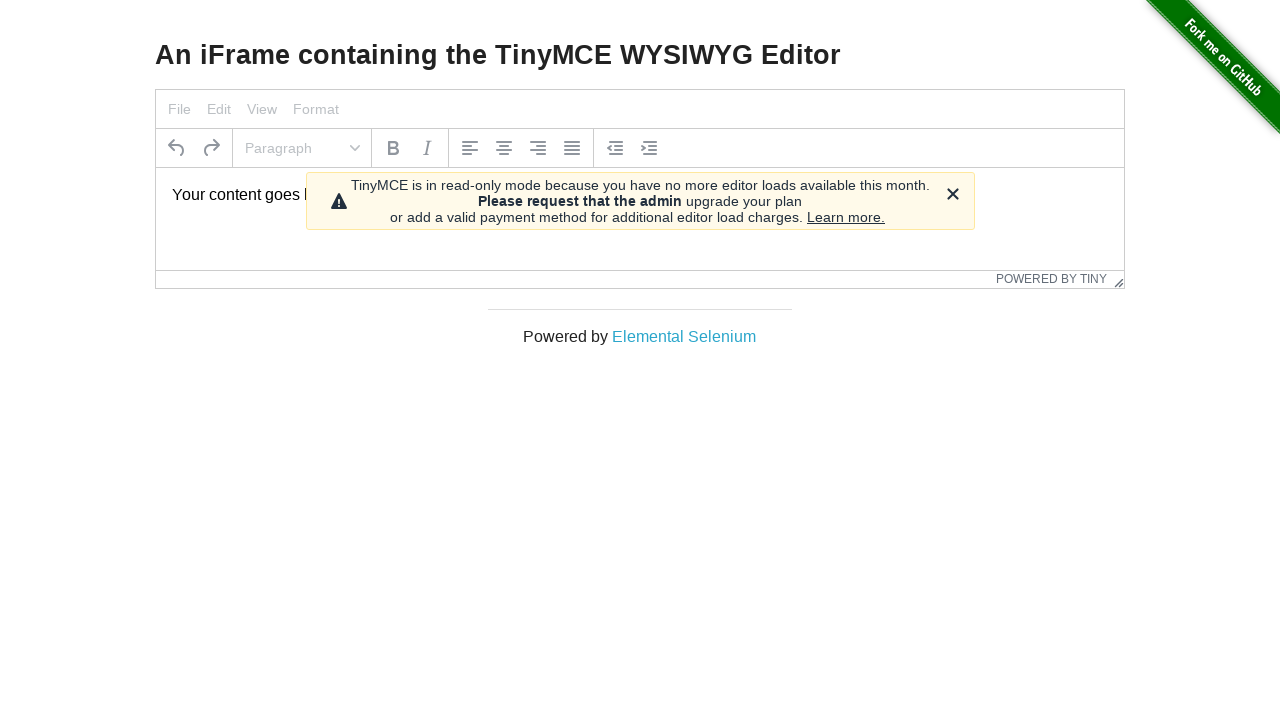

Retrieved text content from iframe paragraph element
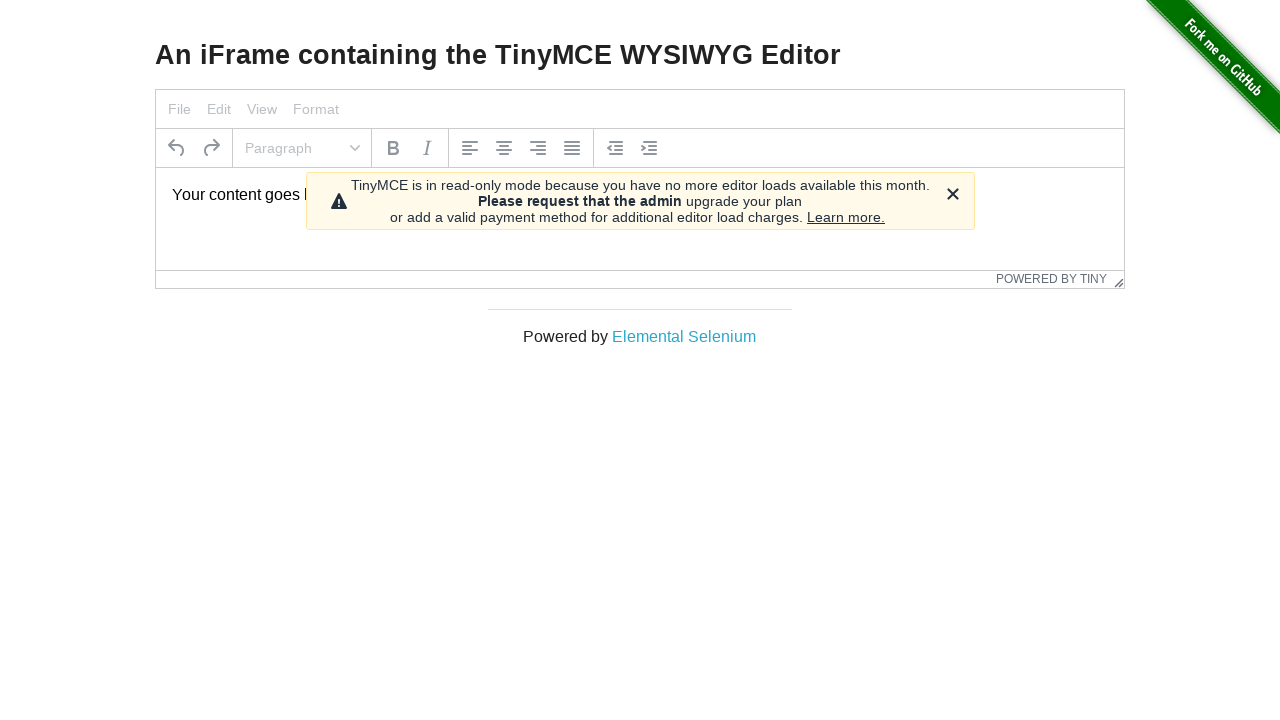

Verified text content matches expected value 'Your content goes here.'
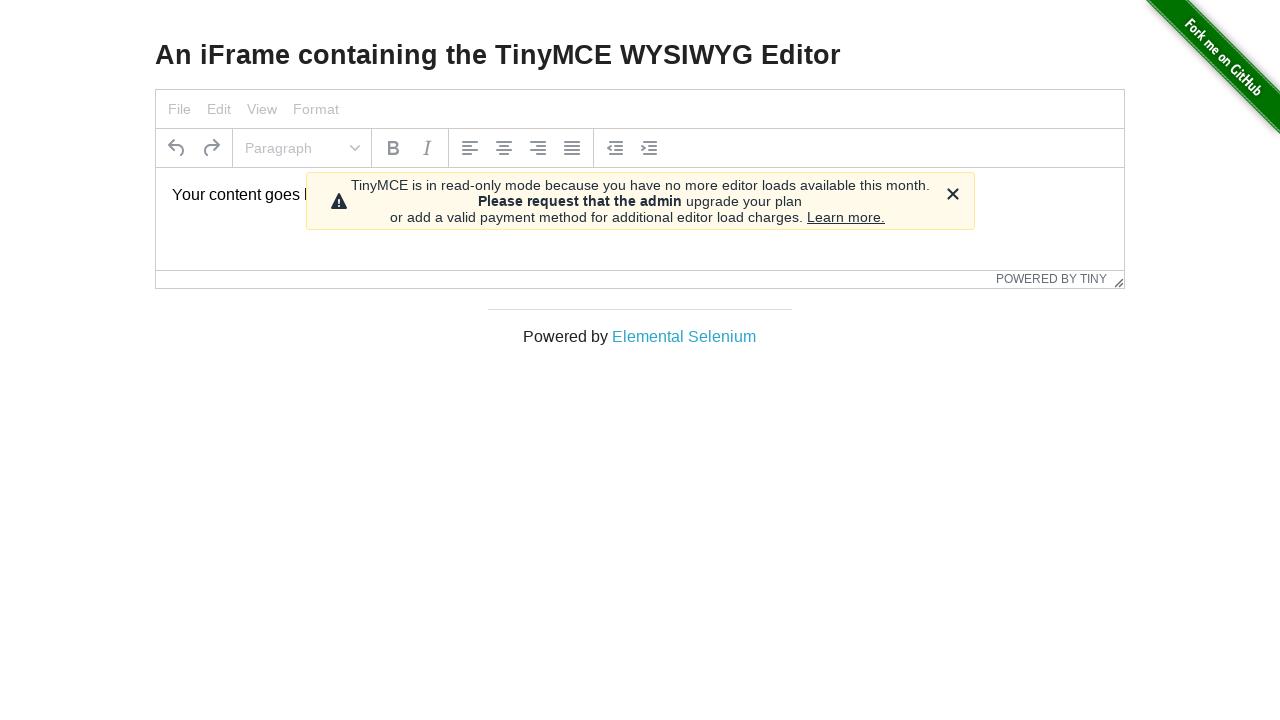

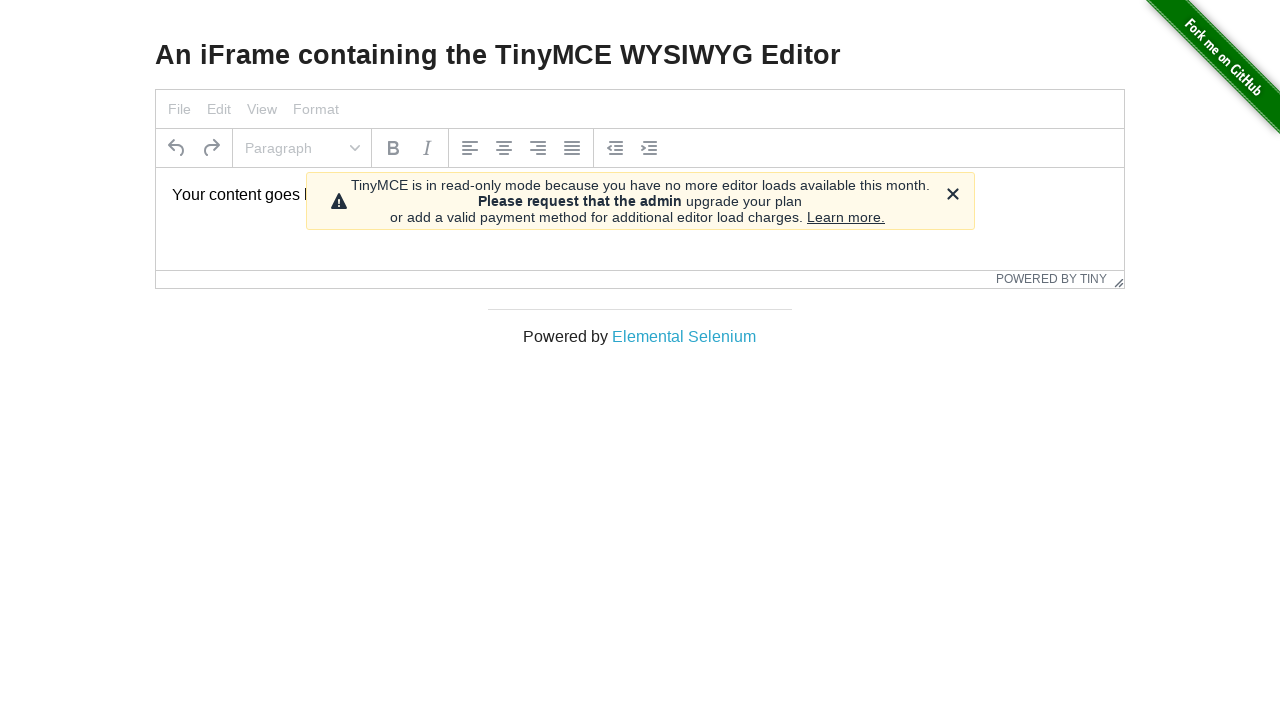